Tests JavaScript alert handling by clicking a button that triggers an immediate alert, accepting it, then clicking a button that triggers a delayed alert and waiting for it to appear before accepting it.

Starting URL: https://neotech.vercel.app/alerts

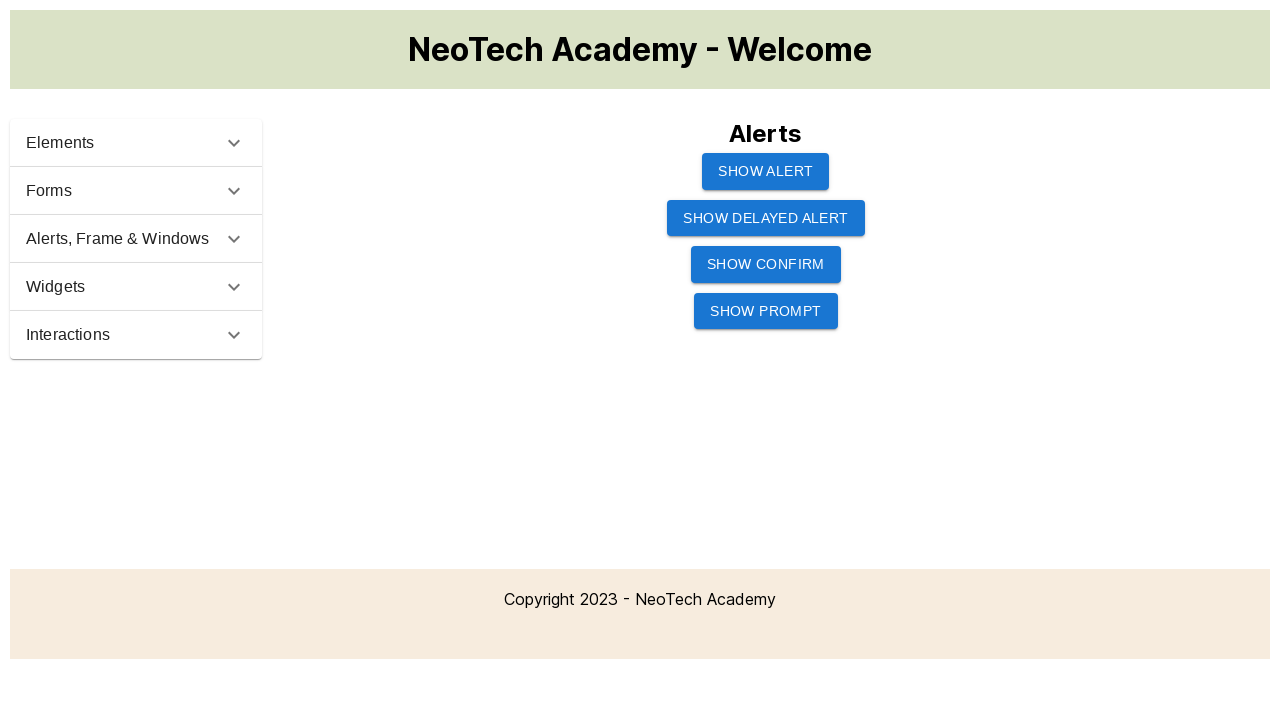

Clicked button to trigger immediate alert at (766, 171) on #btnAlert
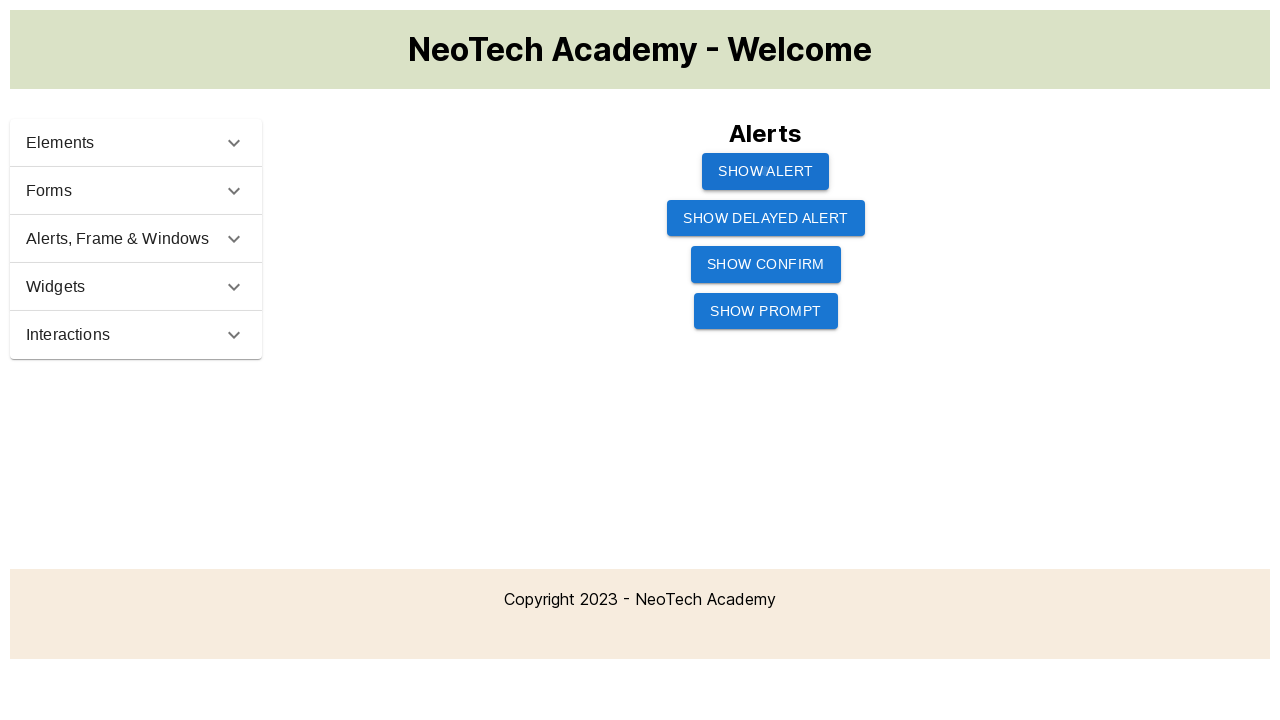

Set up dialog handler to accept alerts
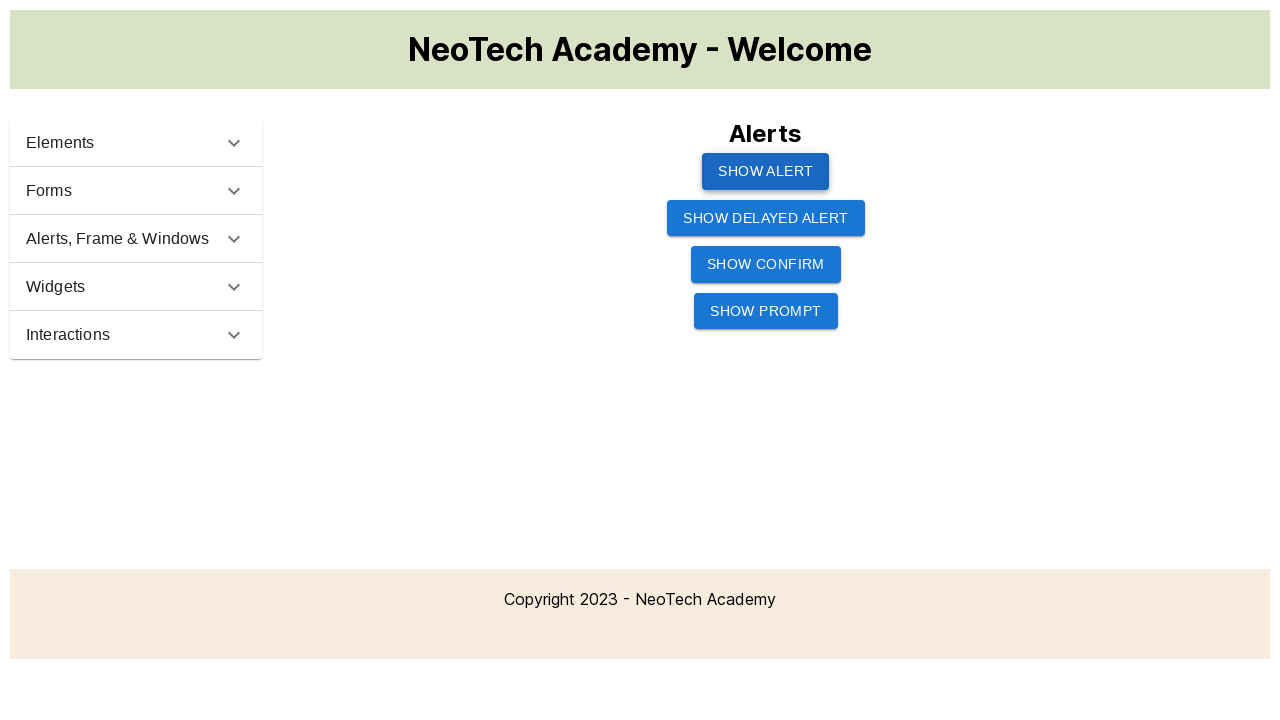

Clicked alert button again to trigger and accept immediate alert at (766, 171) on #btnAlert
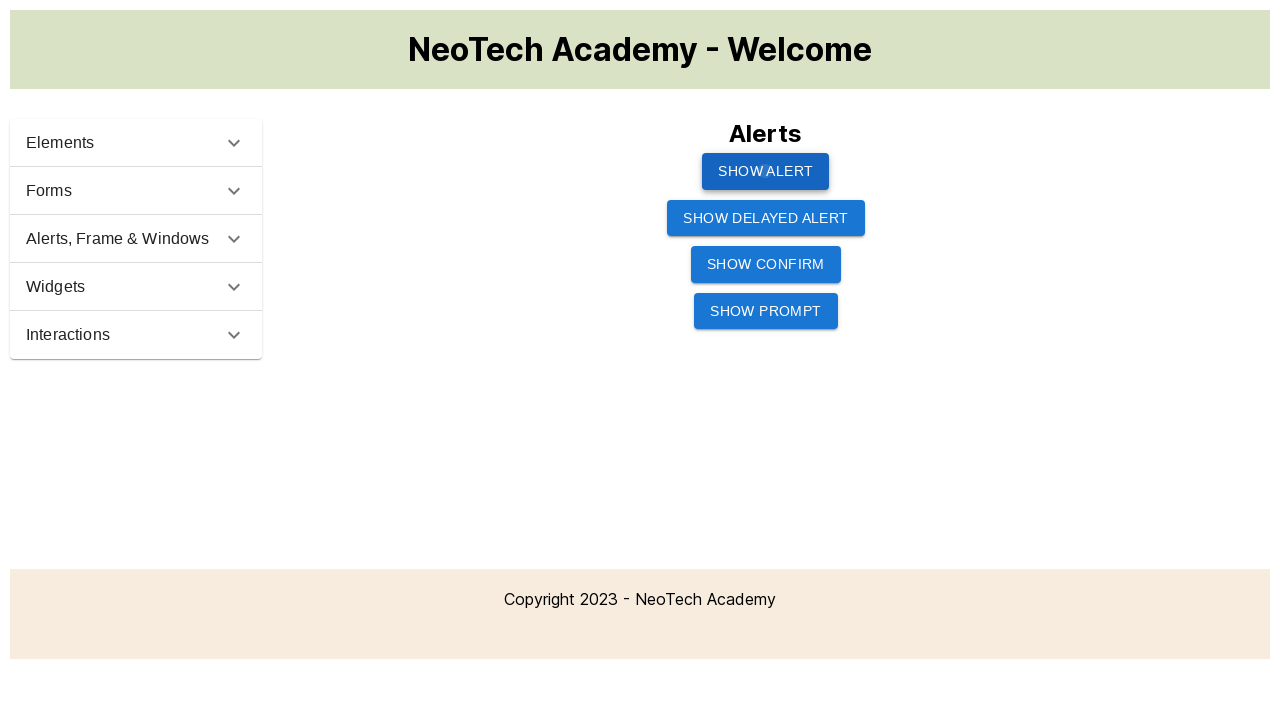

Waited for alert to be handled
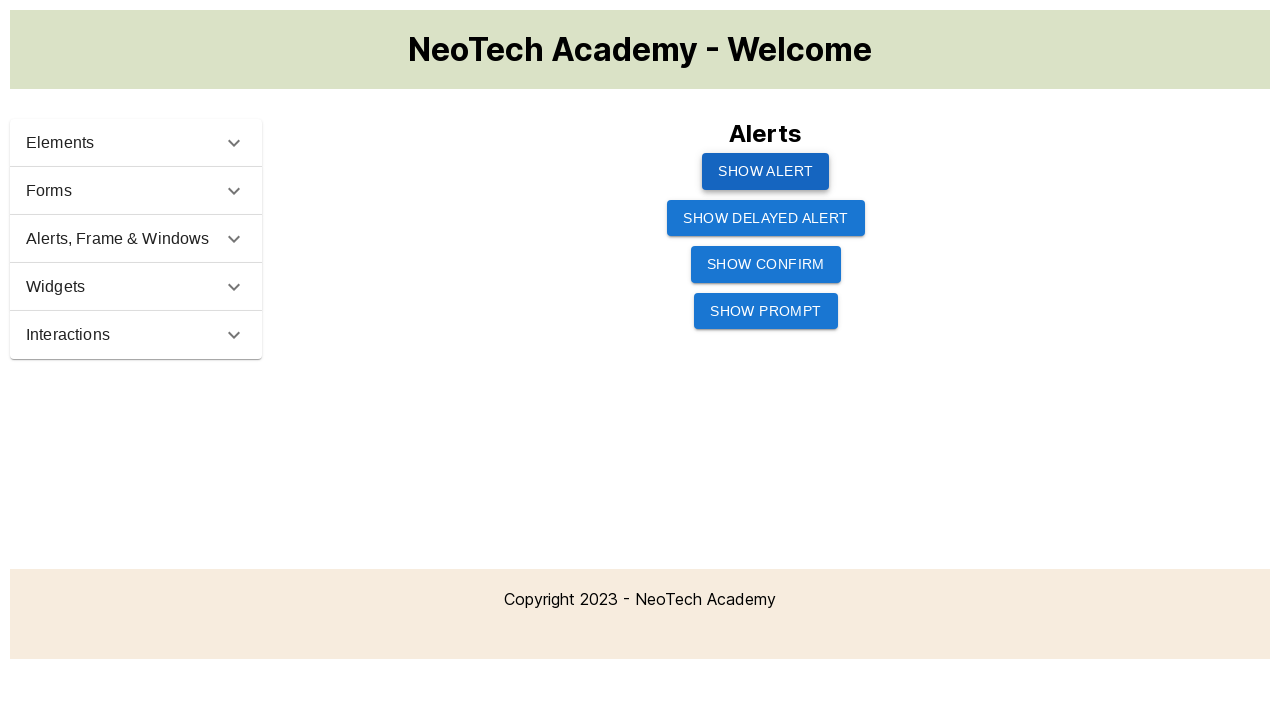

Set up dialog handler for delayed alert
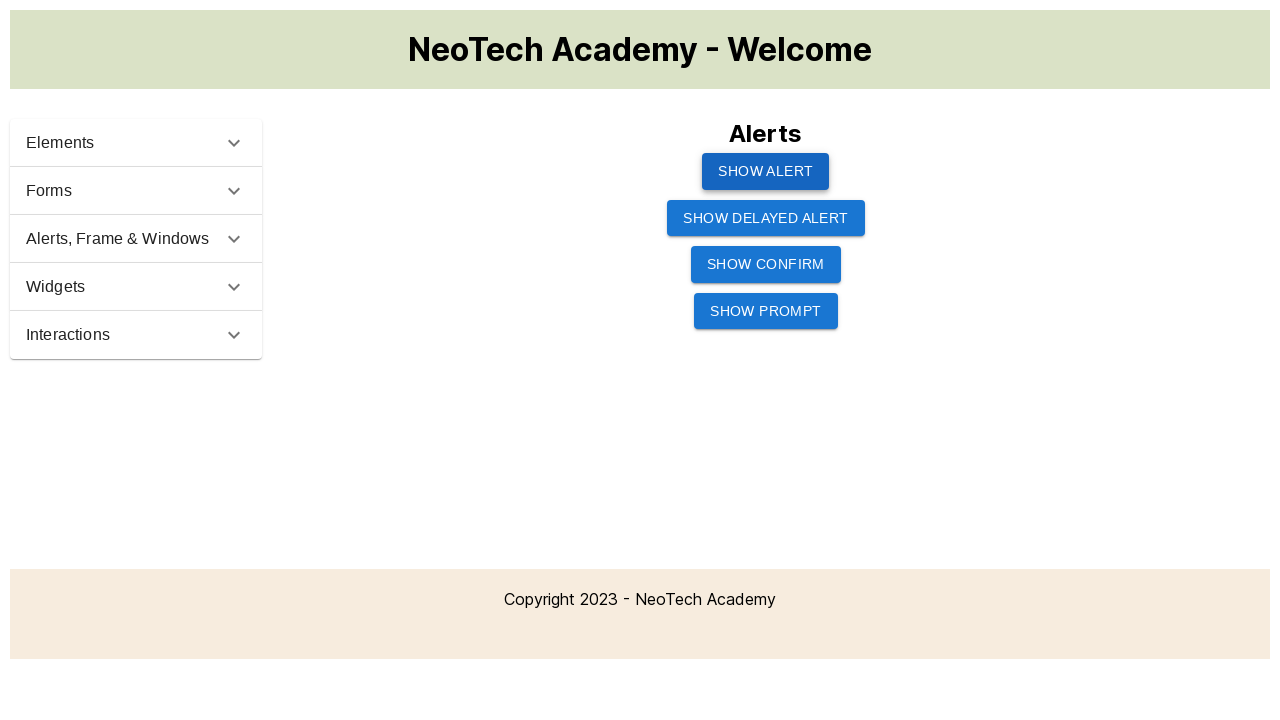

Clicked button to trigger delayed alert at (766, 218) on #btnDelayedAlert
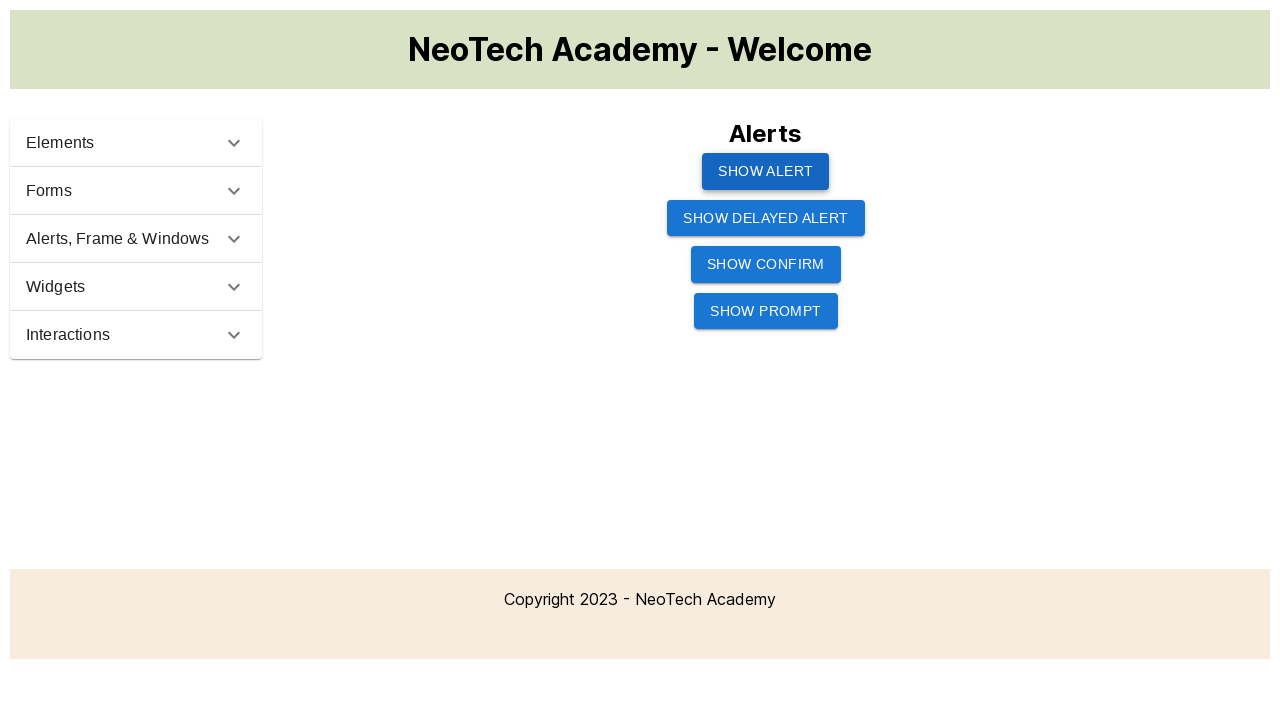

Waited for delayed alert to appear and be accepted
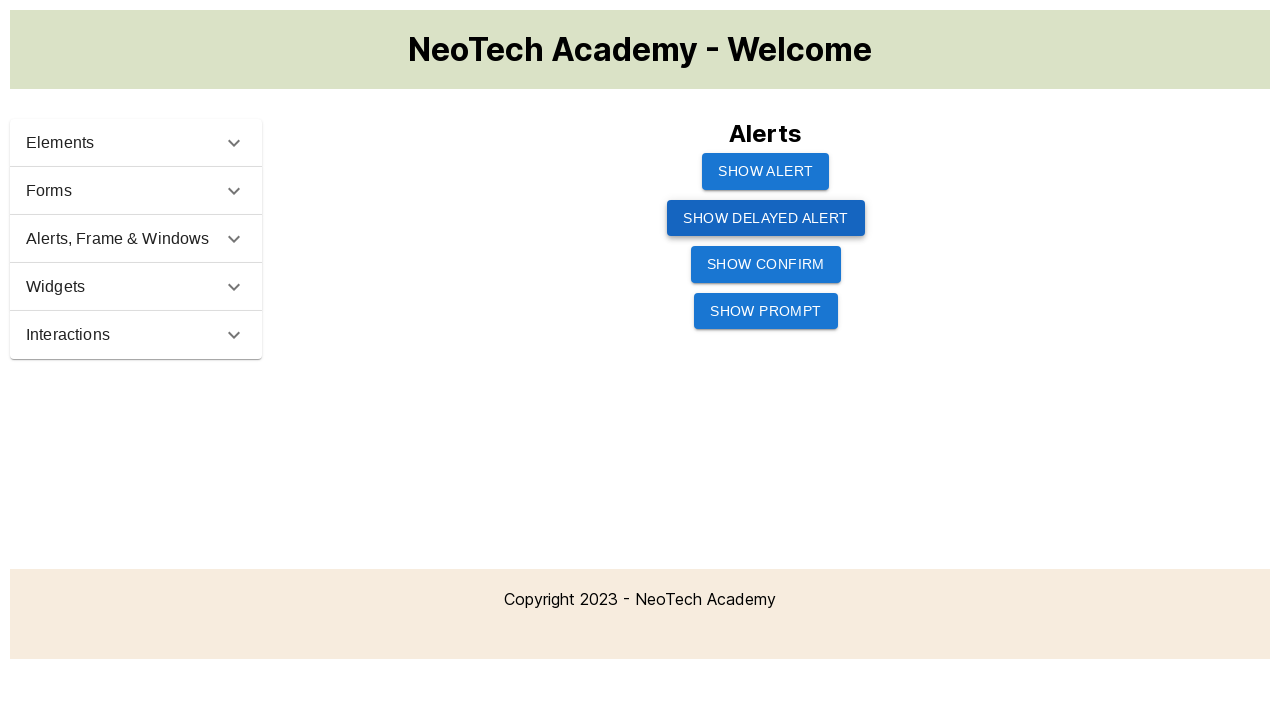

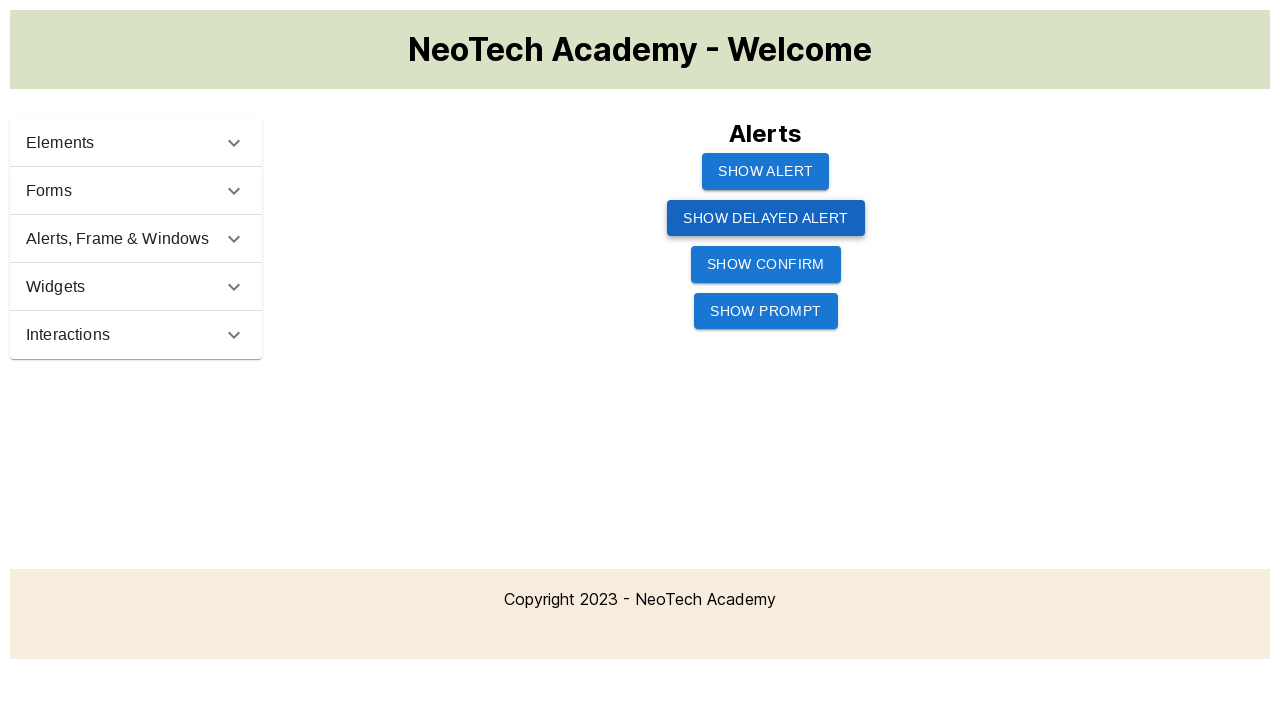